Tests the search functionality on 99 Bottles of Beer website by searching for 'ruby' programming language

Starting URL: https://www.99-bottles-of-beer.net/

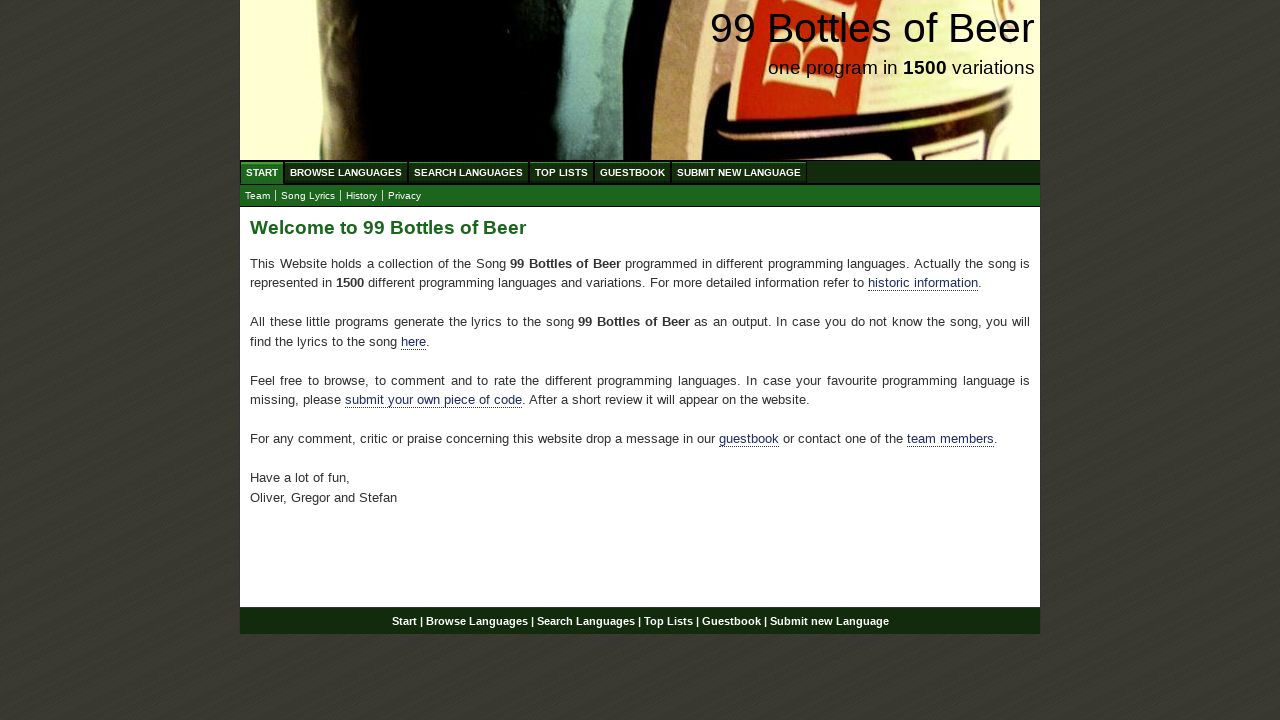

Clicked on Search Languages tab at (468, 172) on a[href='/search.html']
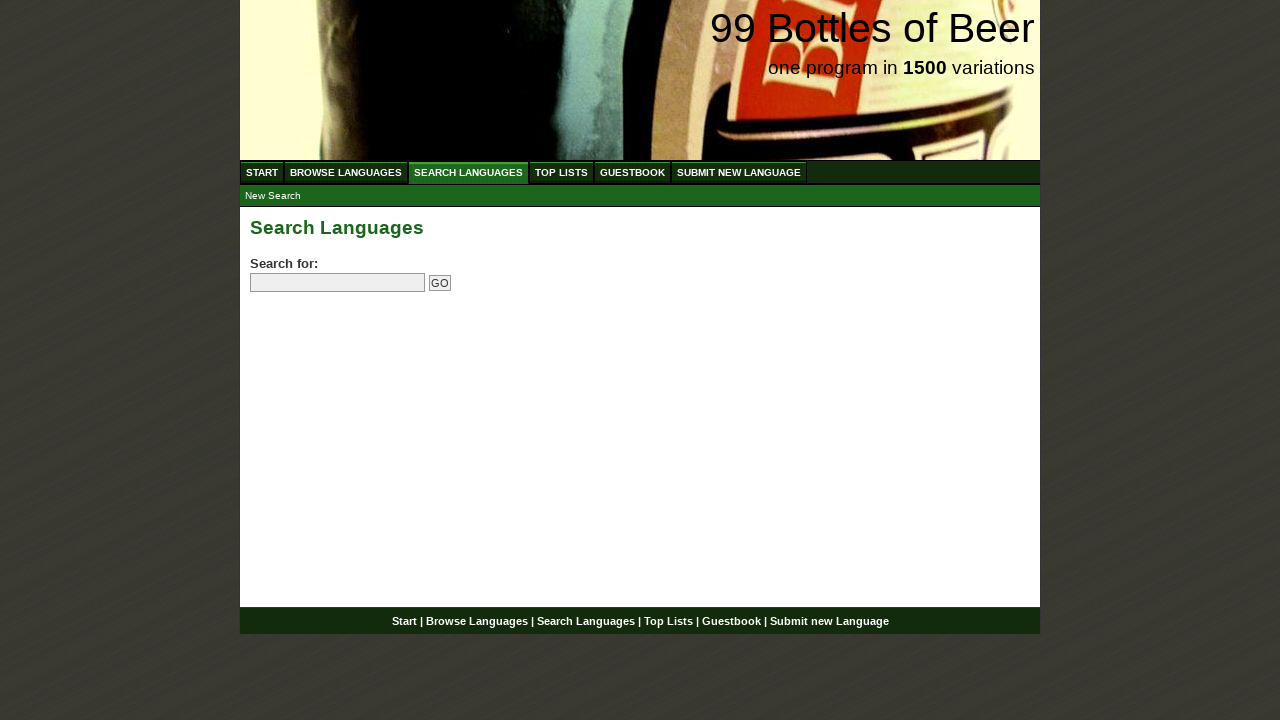

Filled search field with 'ruby' on input[name='search']
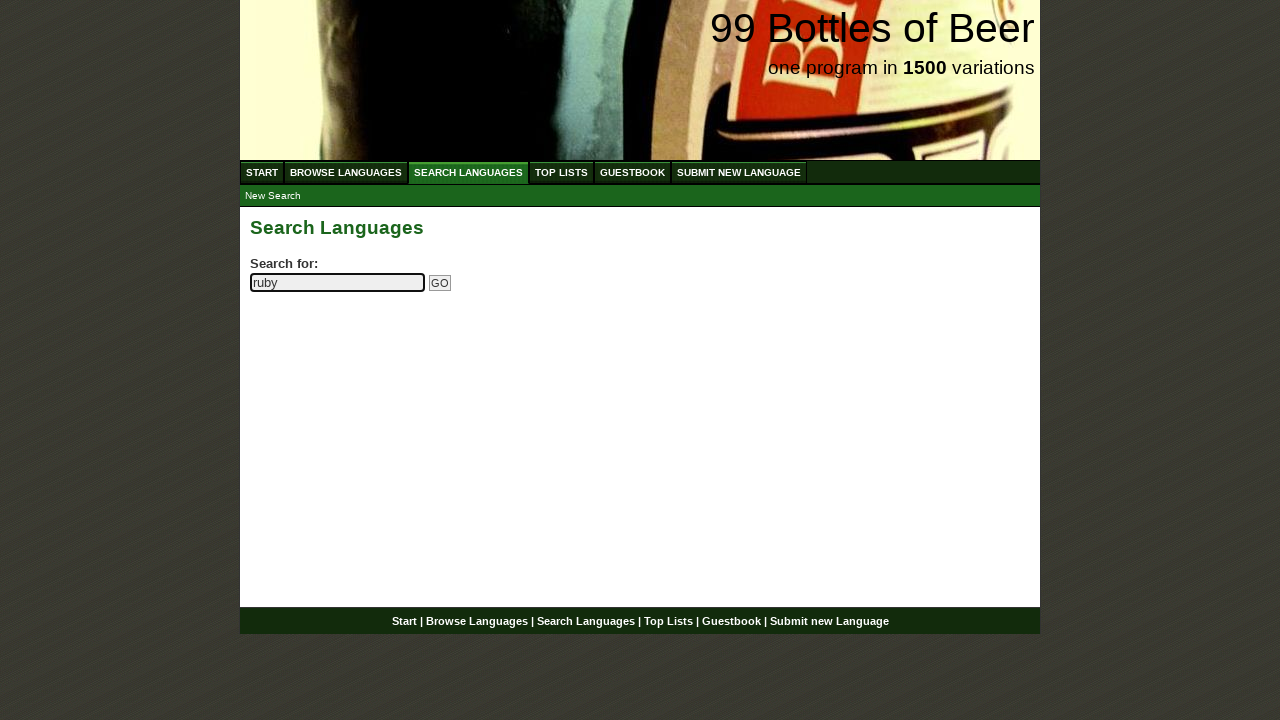

Clicked Go button to search for ruby at (440, 283) on input[type='submit']
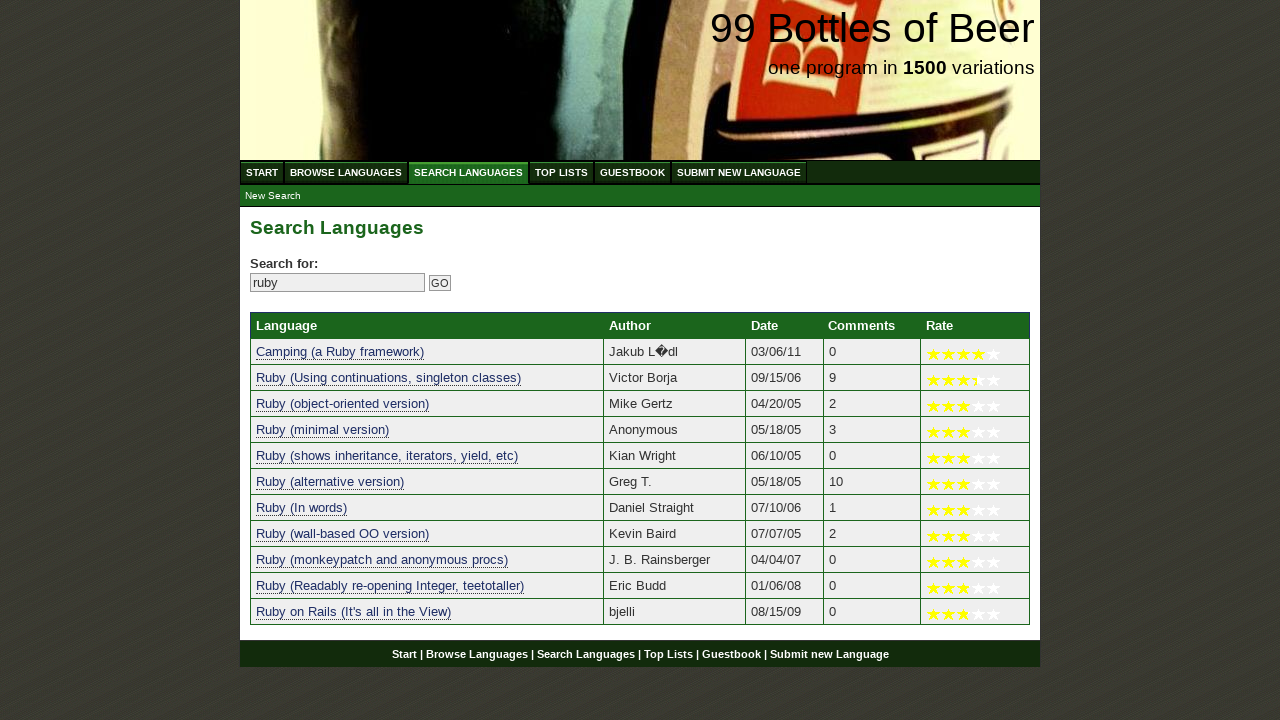

Search results loaded
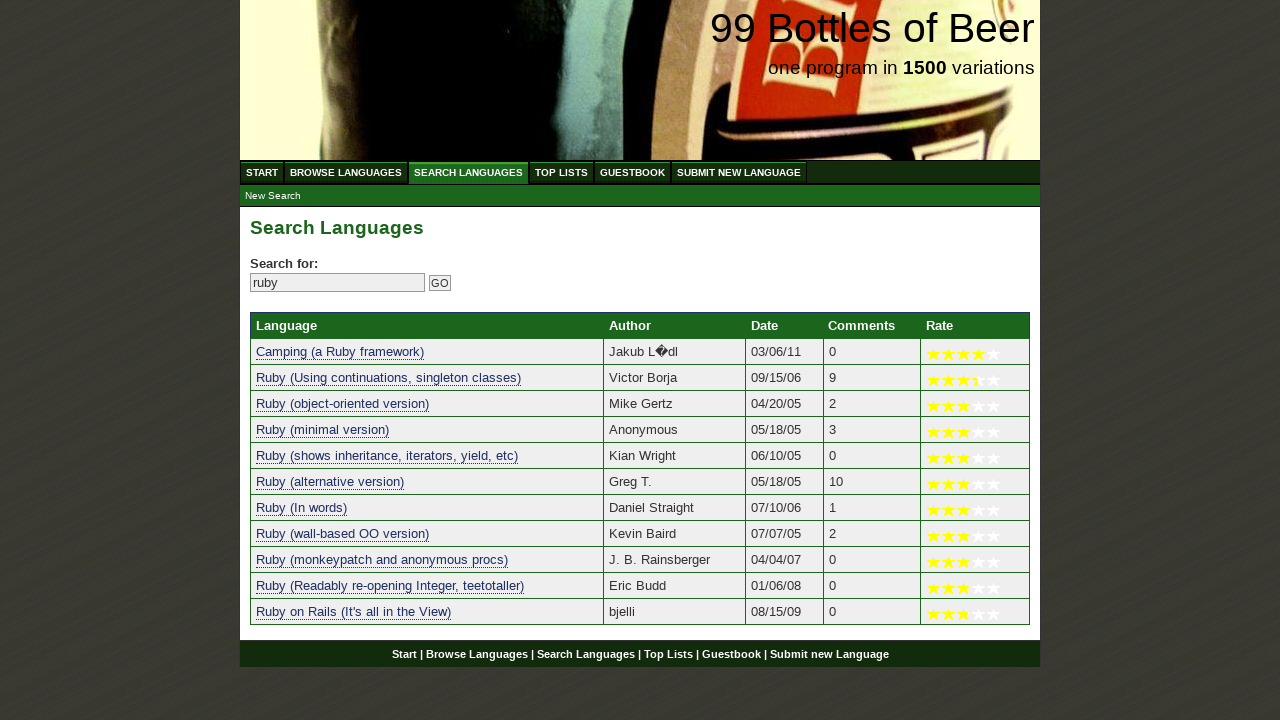

Verified search results contain 11 ruby programming language entries
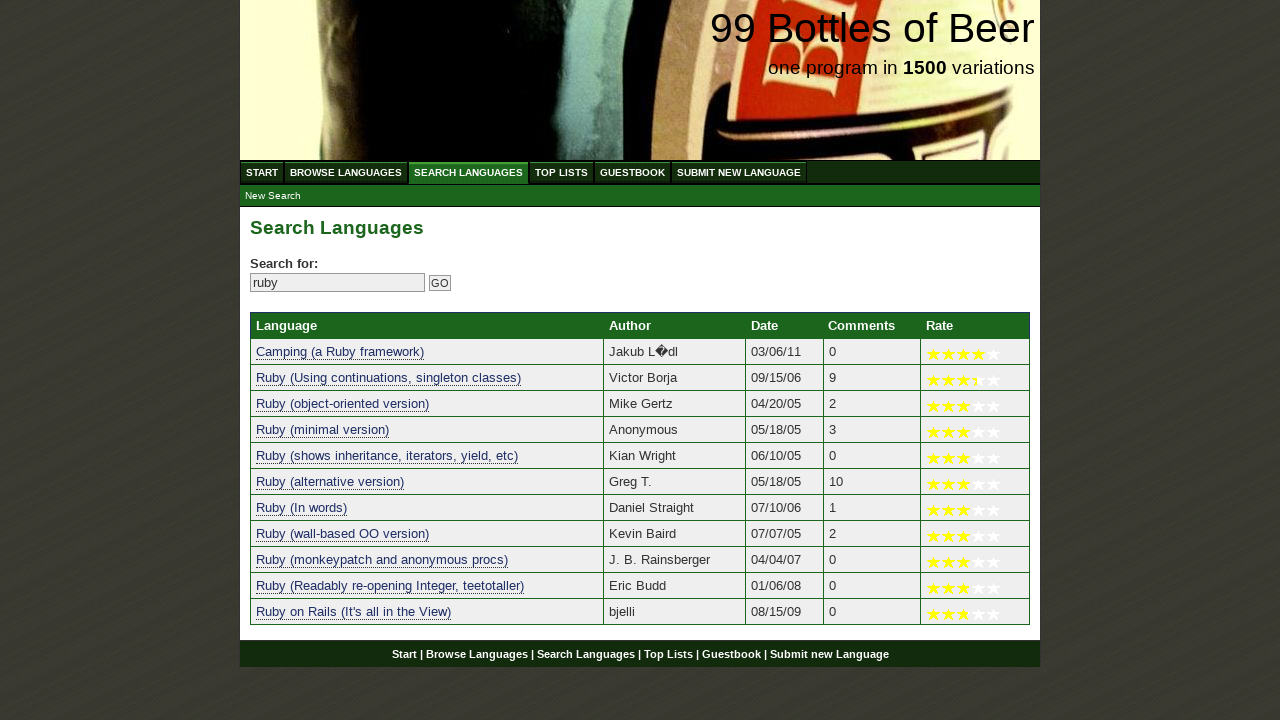

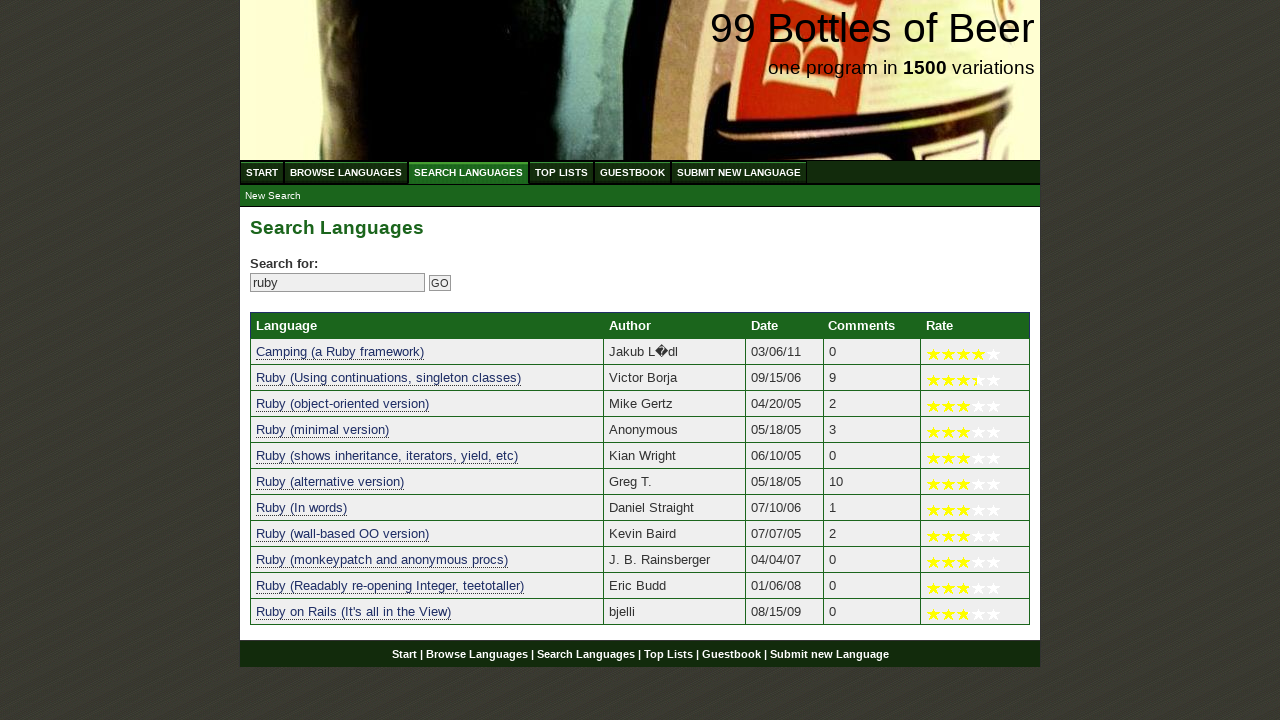